Tests registration form validation with an invalid email format (missing @ prefix)

Starting URL: https://www.sharelane.com/cgi-bin/register.py?page=1&zip_code=222222

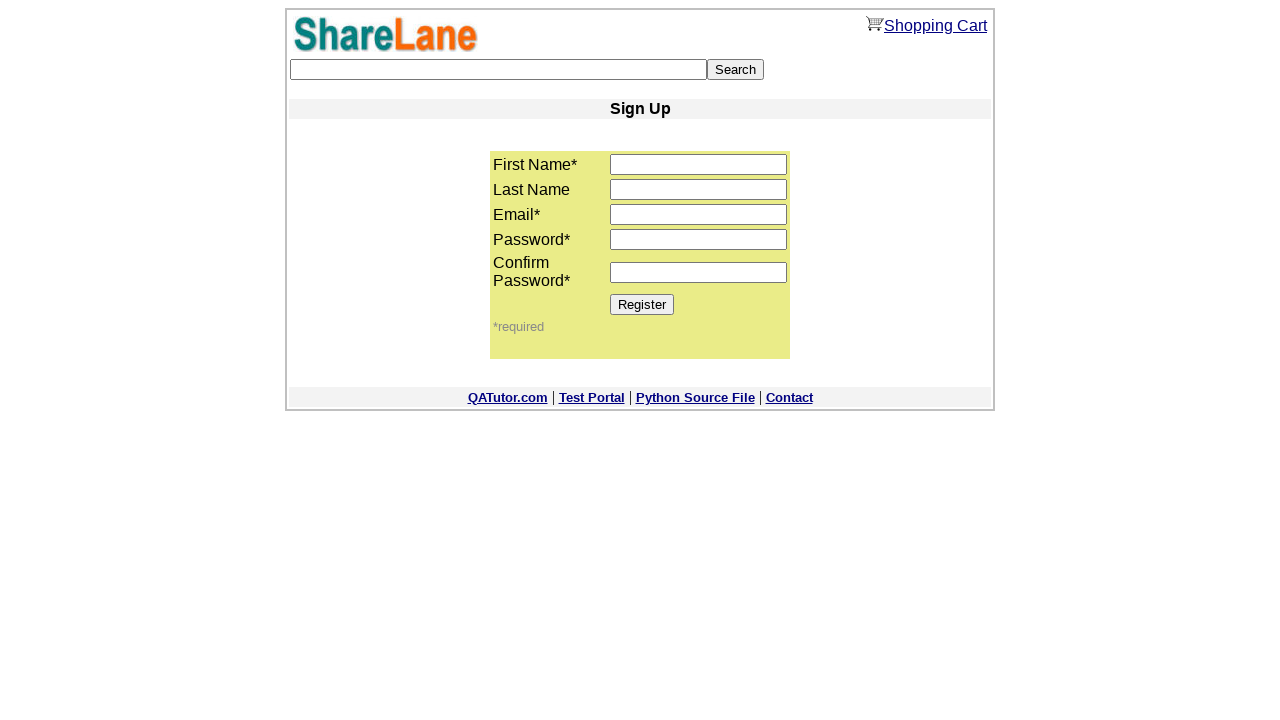

Filled first name field with 'Nat' on input[name='first_name']
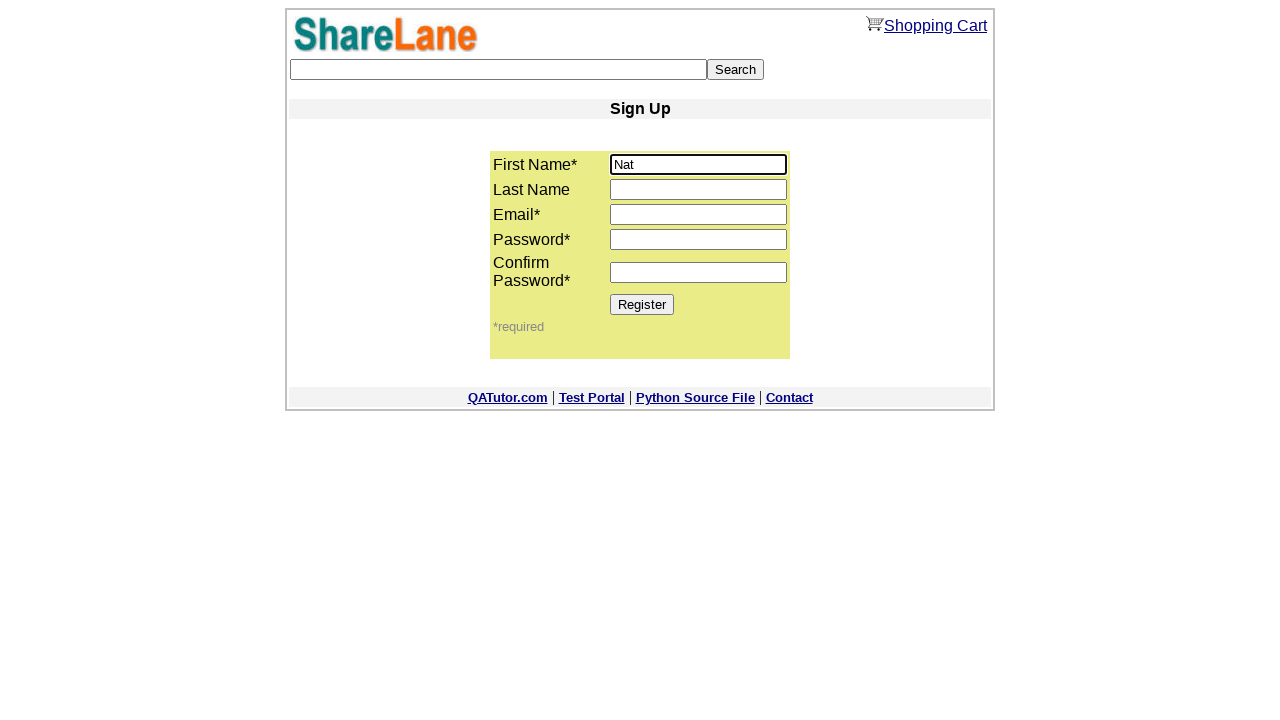

Filled last name field with 'Voitcehovich' on input[name='last_name']
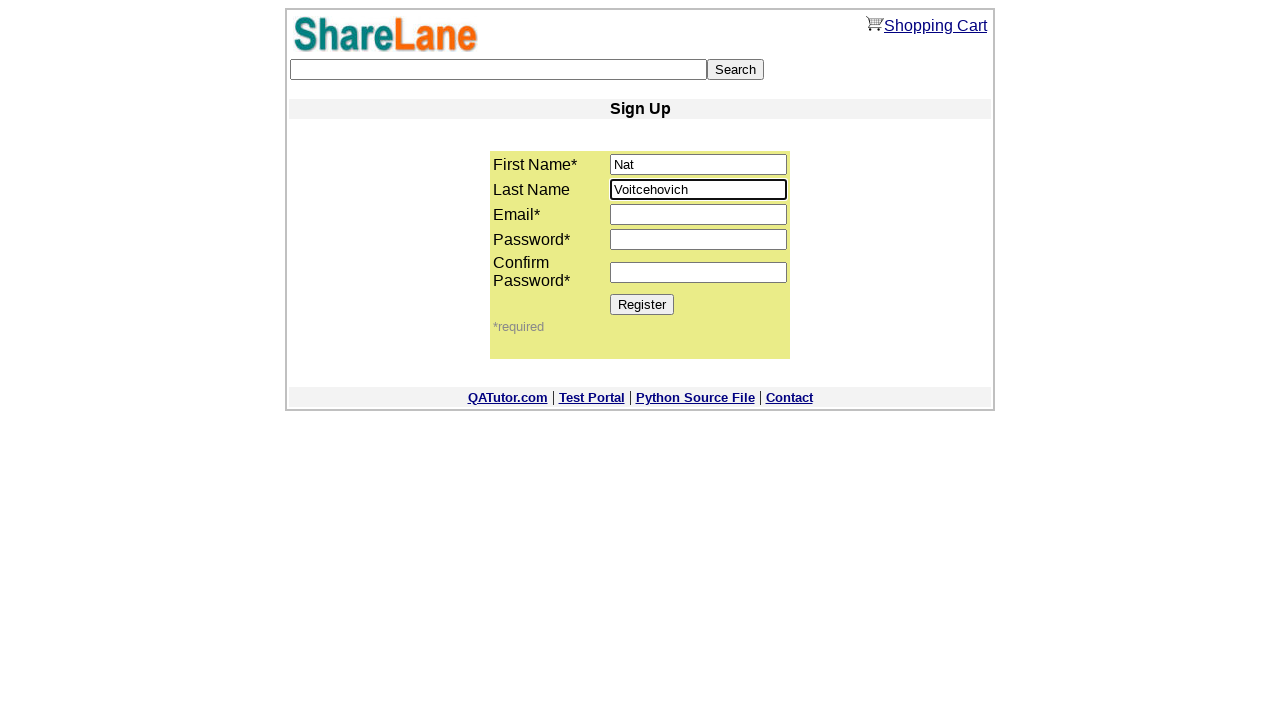

Filled email field with invalid format 'yandex.ru' (missing @ prefix) on input[name='email']
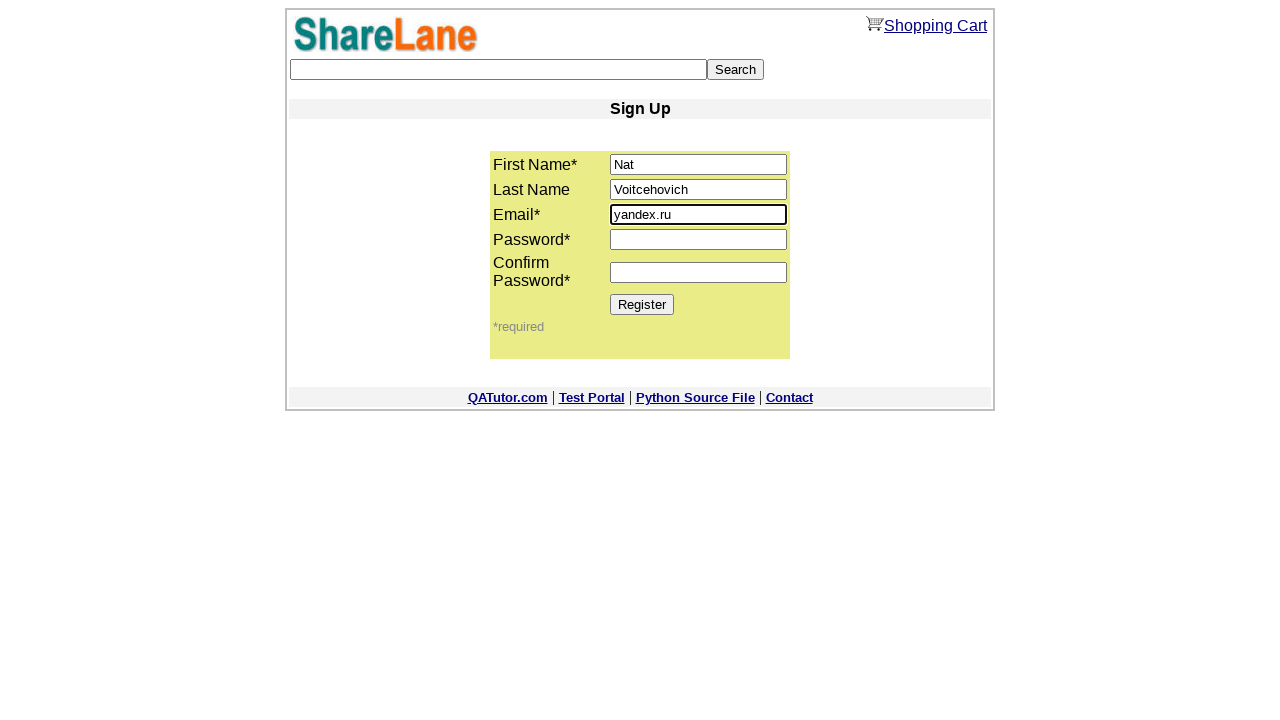

Filled password field with '123456' on input[name='password1']
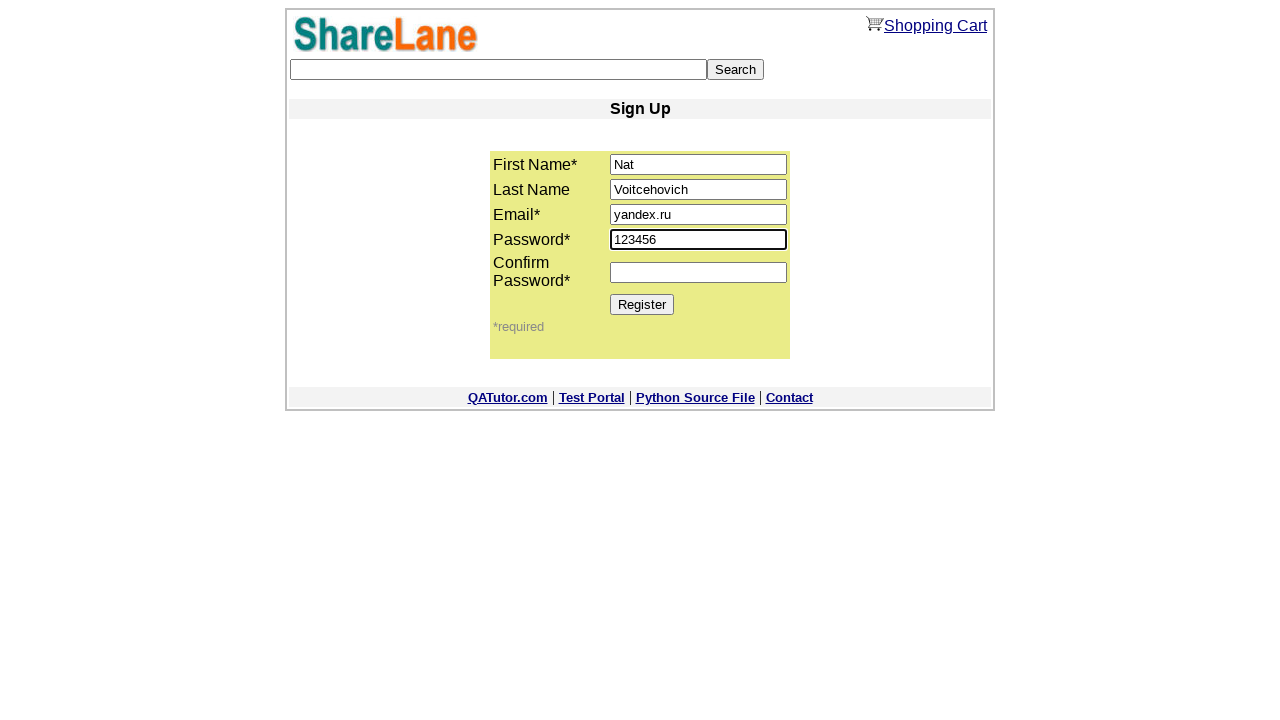

Confirmed password field with '123456' on input[name='password2']
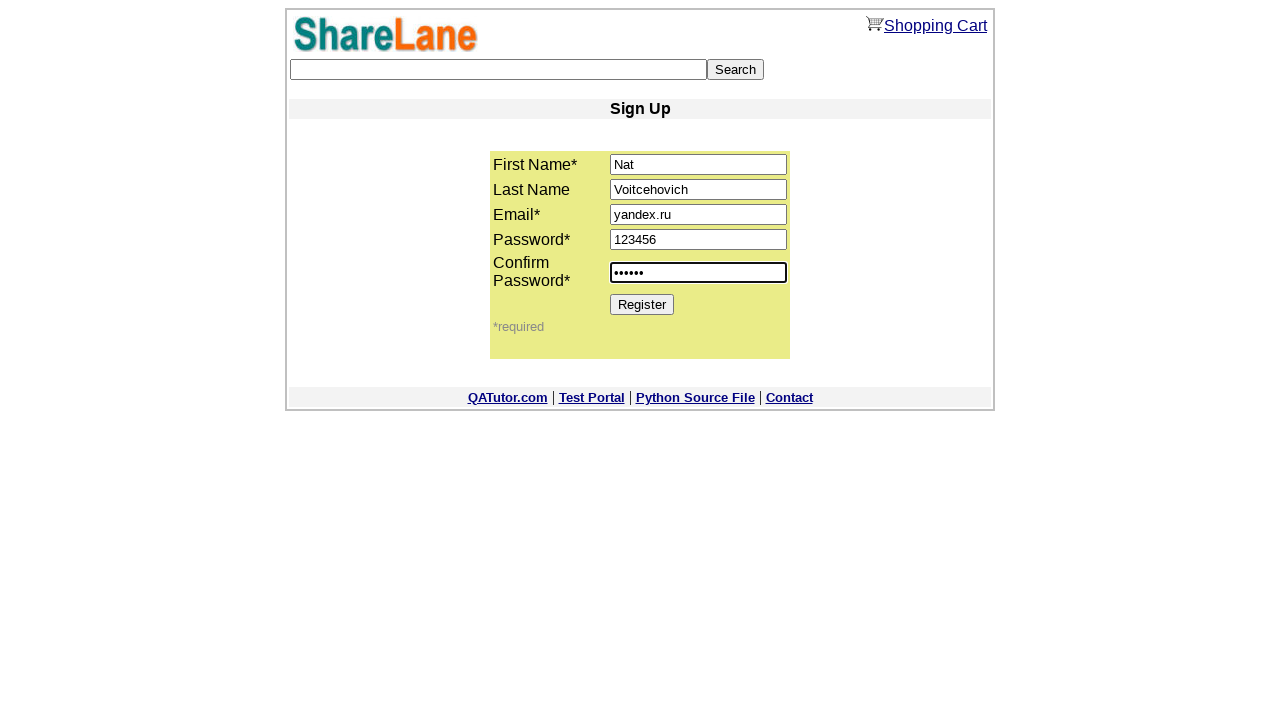

Clicked Register button to submit form with invalid email at (642, 304) on xpath=//*[@value='Register']
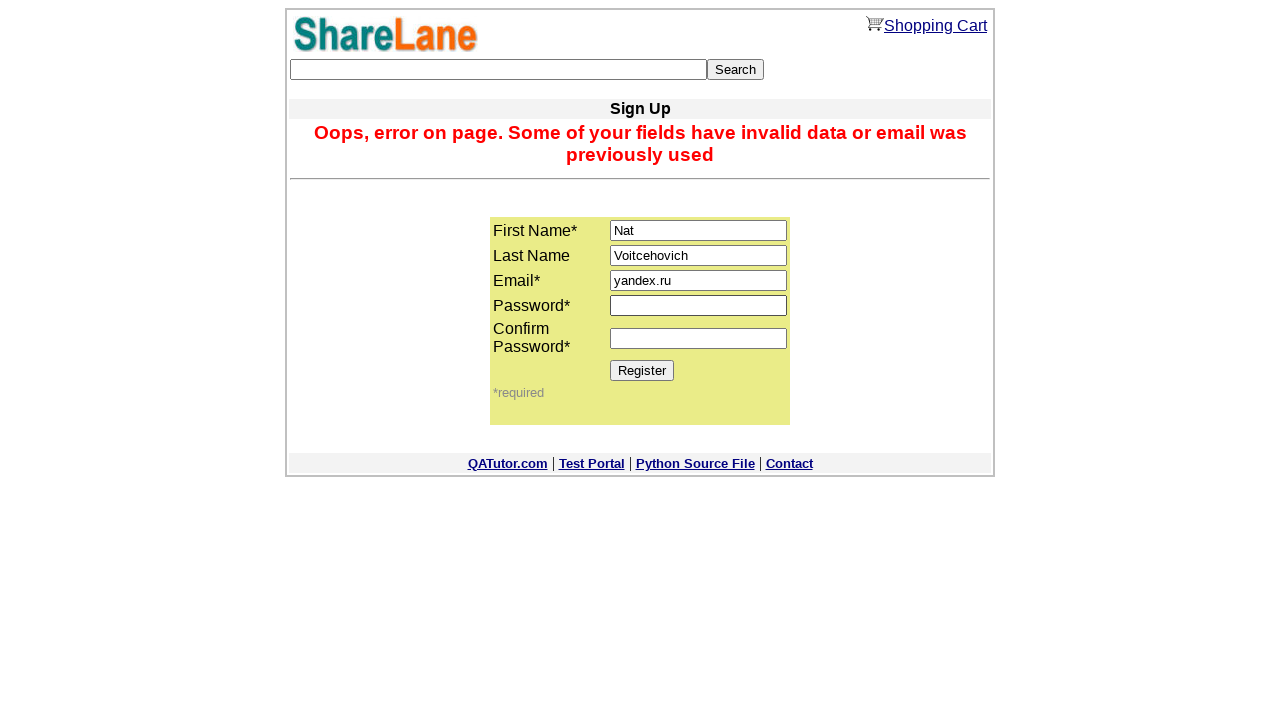

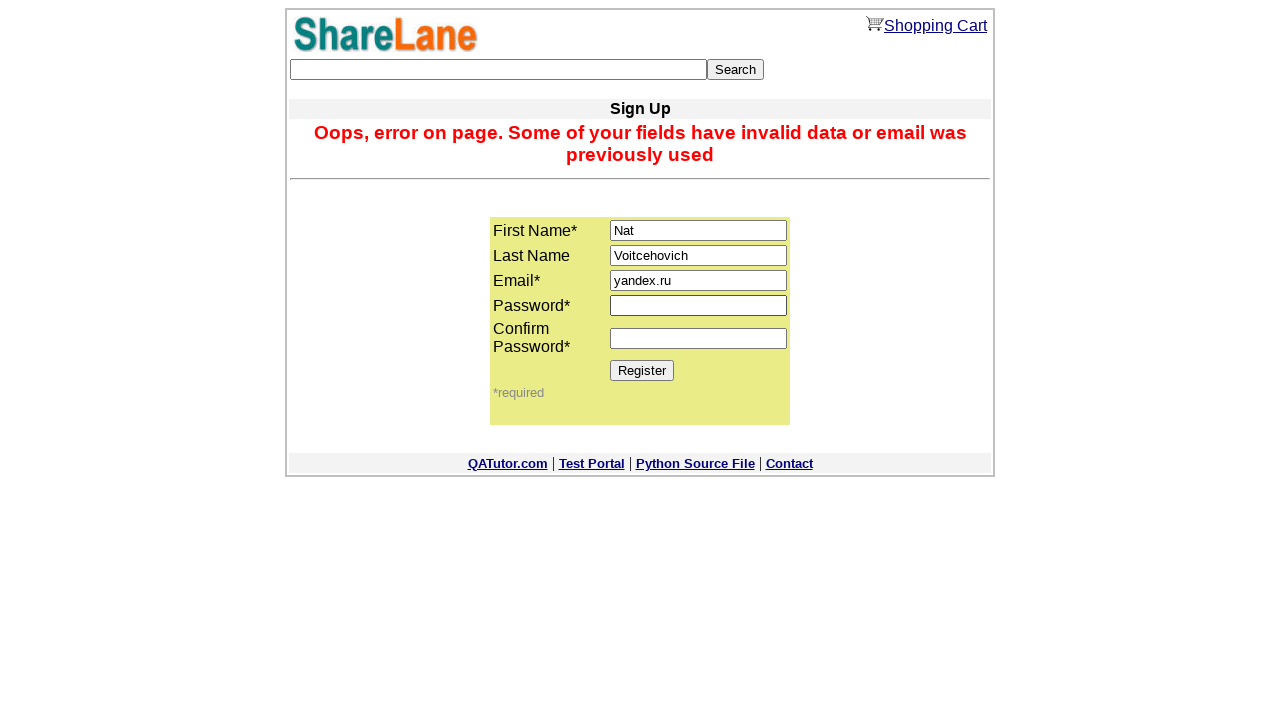